Tests the practice form on demoqa.com by filling in personal information (name, email, gender, phone, date of birth, subjects, hobbies, address, state/city) and submitting the form, then verifying the success modal appears.

Starting URL: https://demoqa.com/automation-practice-form

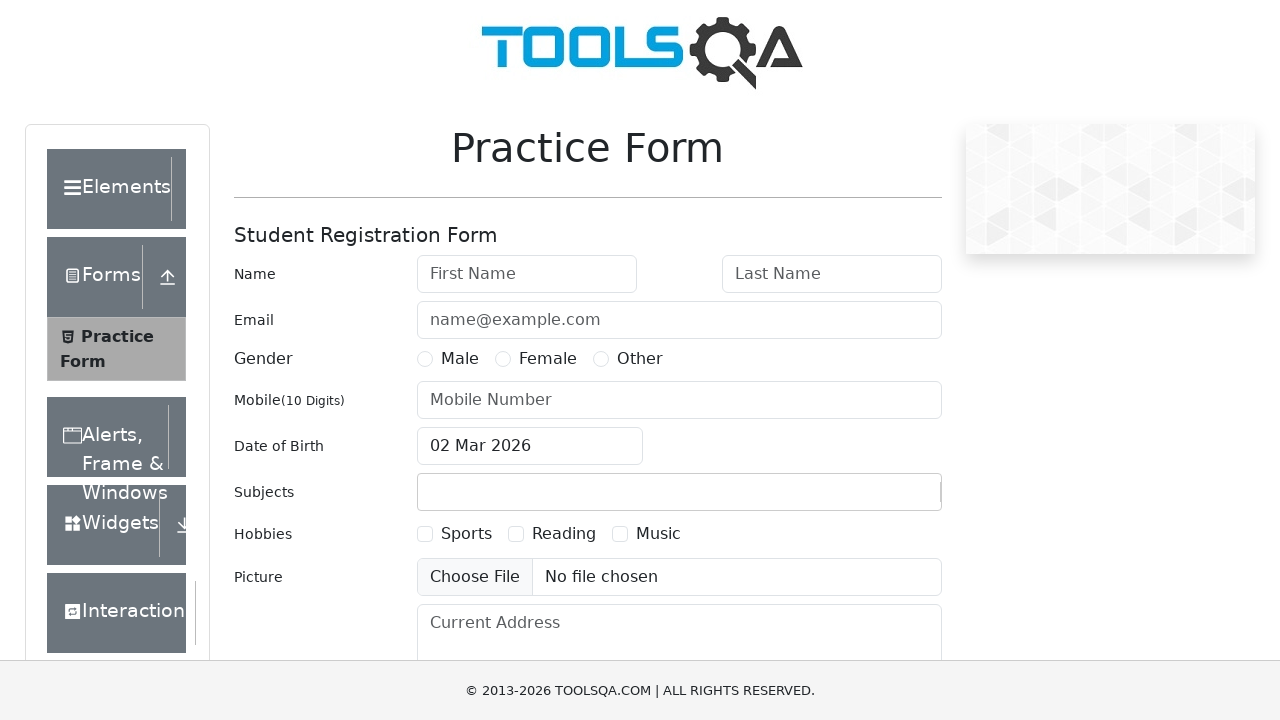

Removed ad iframes if present
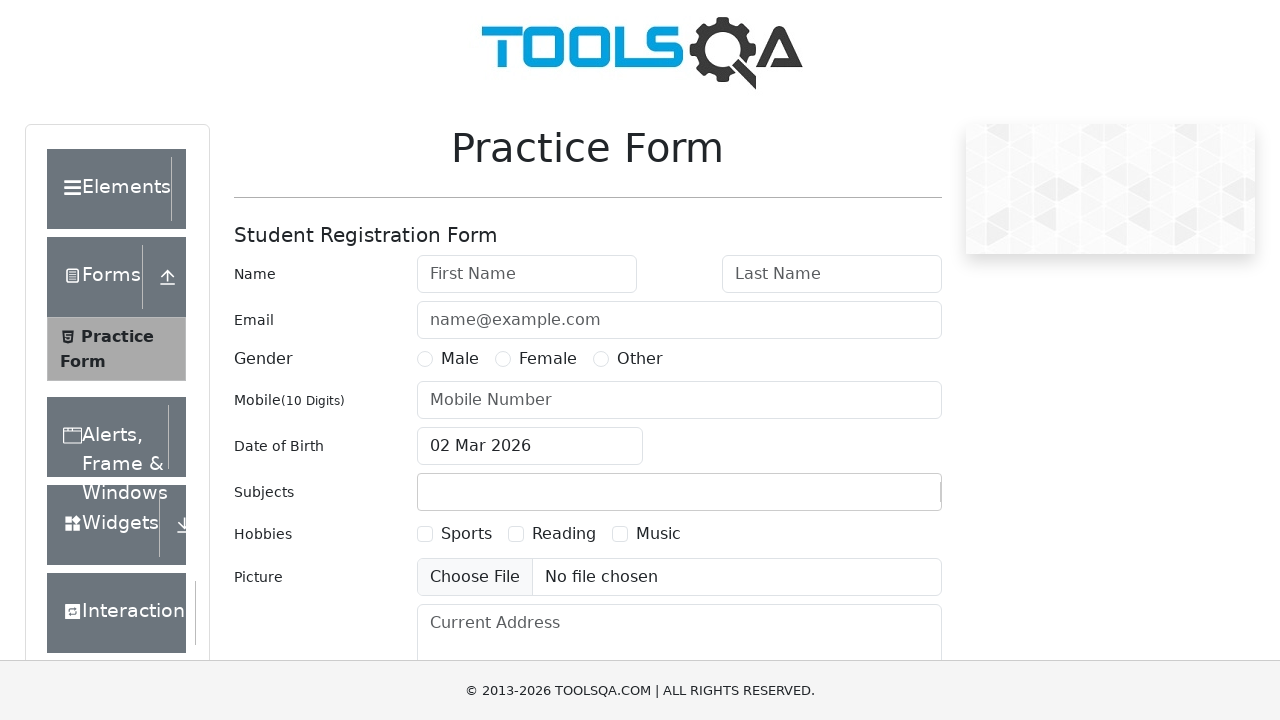

Filled first name field with 'Hoàng Ngọc' on #firstName
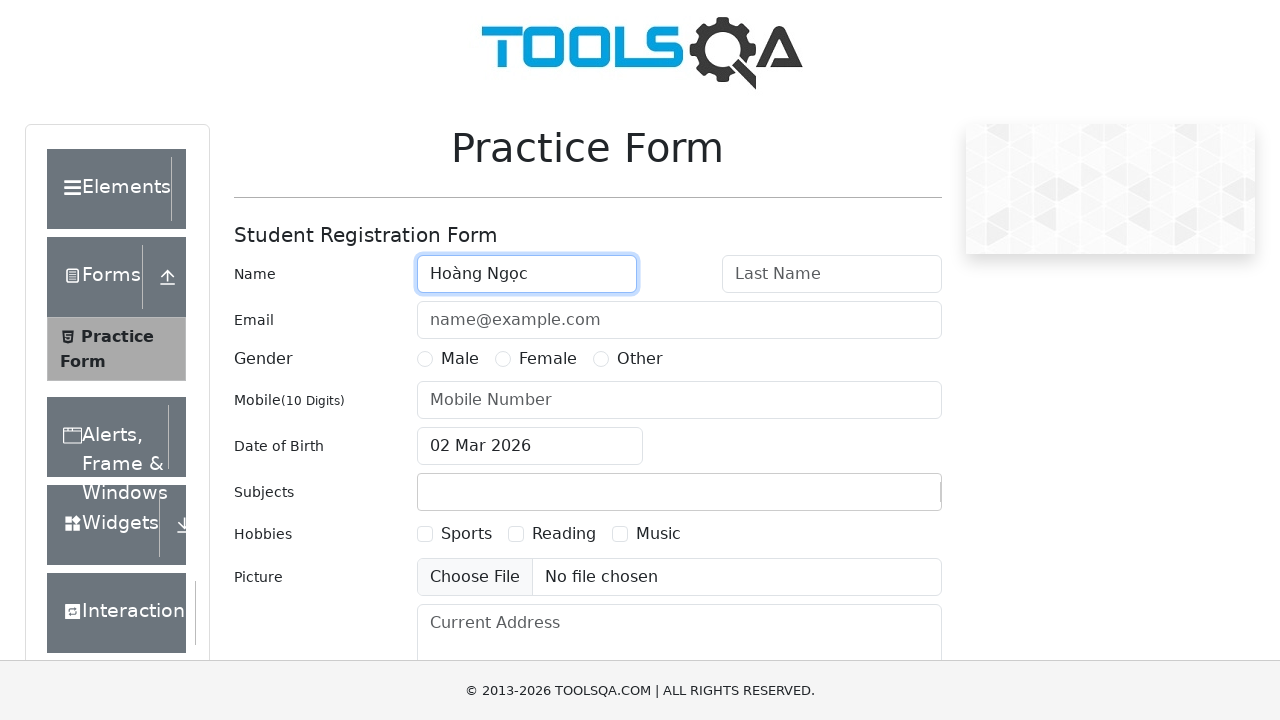

Filled last name field with 'Bảo Long' on #lastName
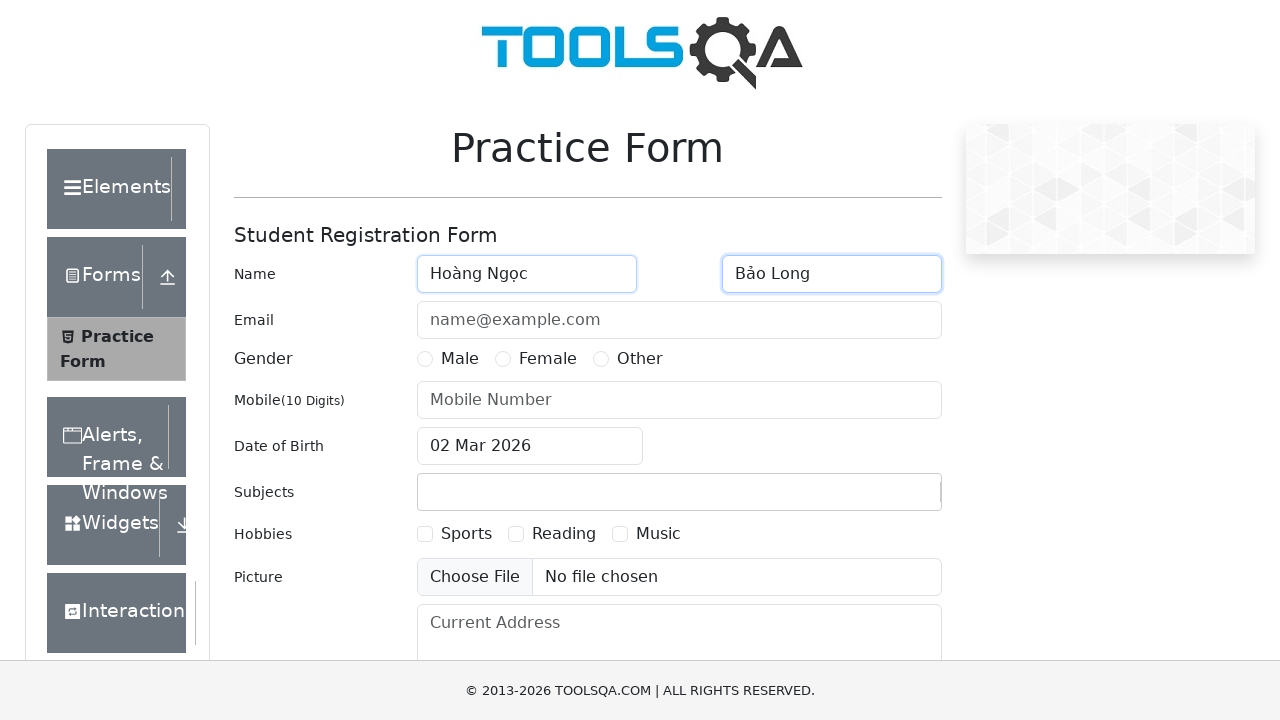

Filled email field with 'testuser7842@example.com' on #userEmail
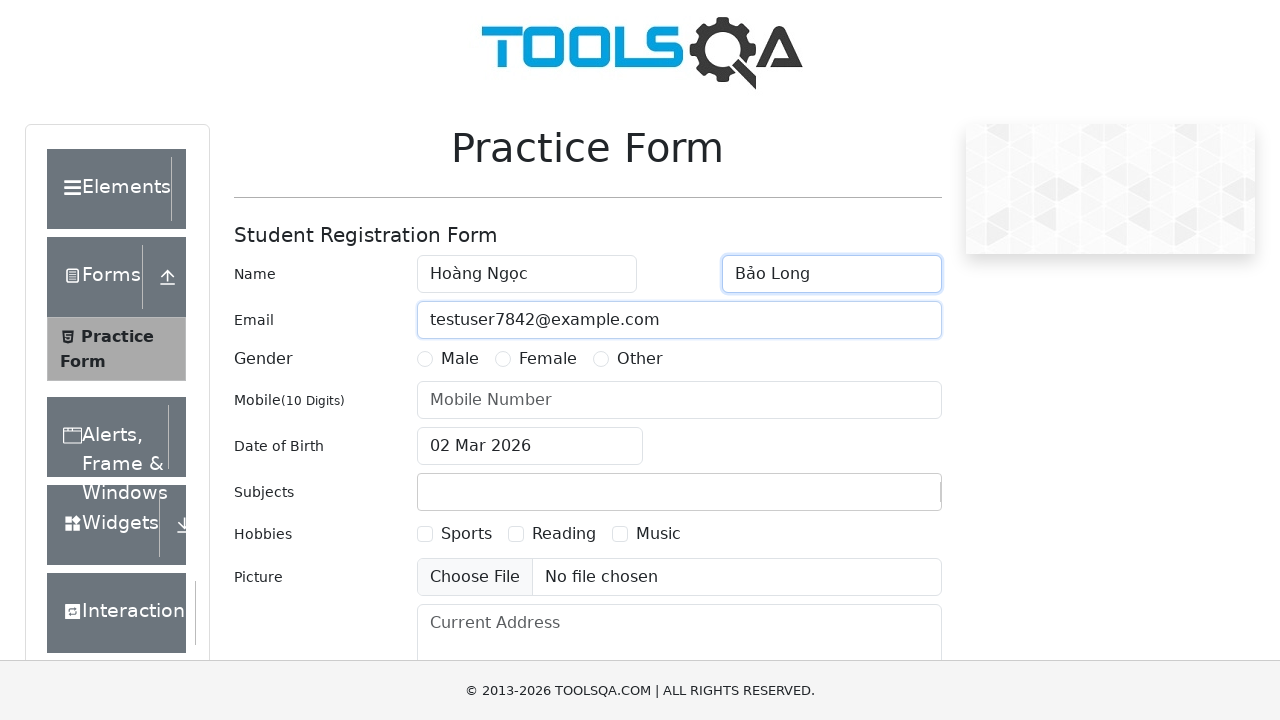

Selected Male as gender at (460, 359) on label:has-text('Male')
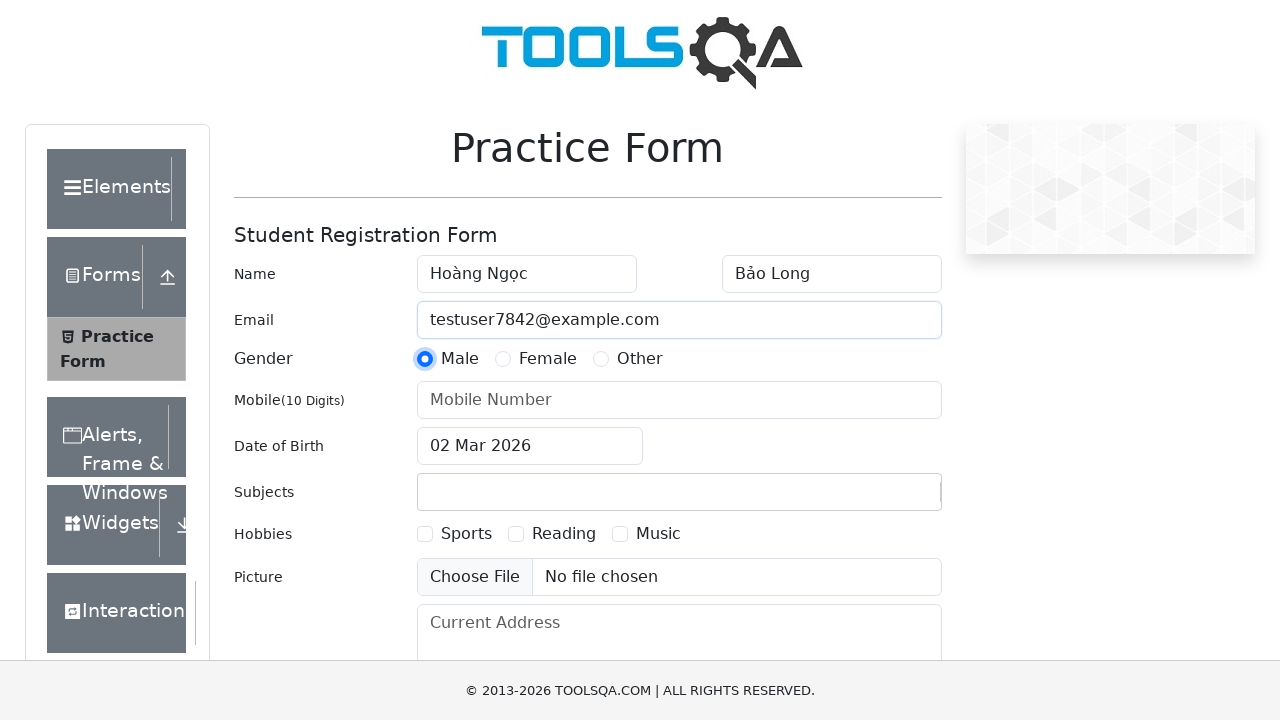

Filled phone number field with '0123456789' on #userNumber
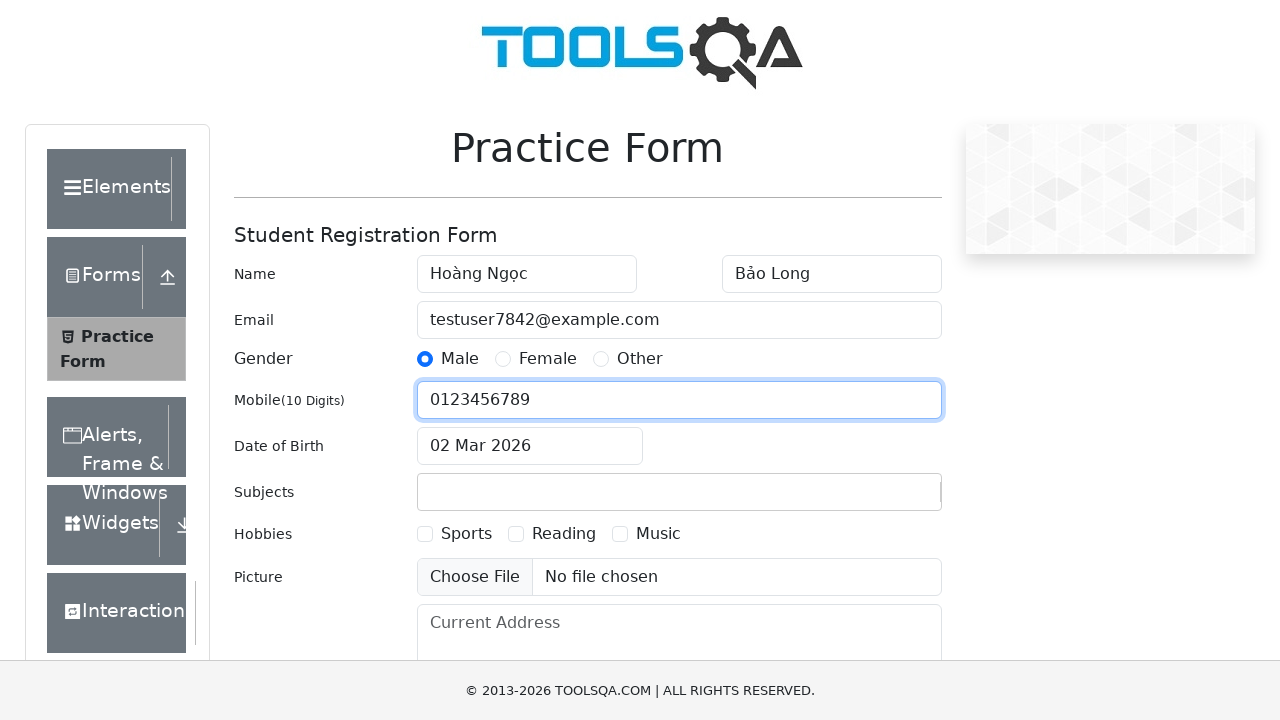

Clicked date of birth input to open date picker at (530, 446) on #dateOfBirthInput
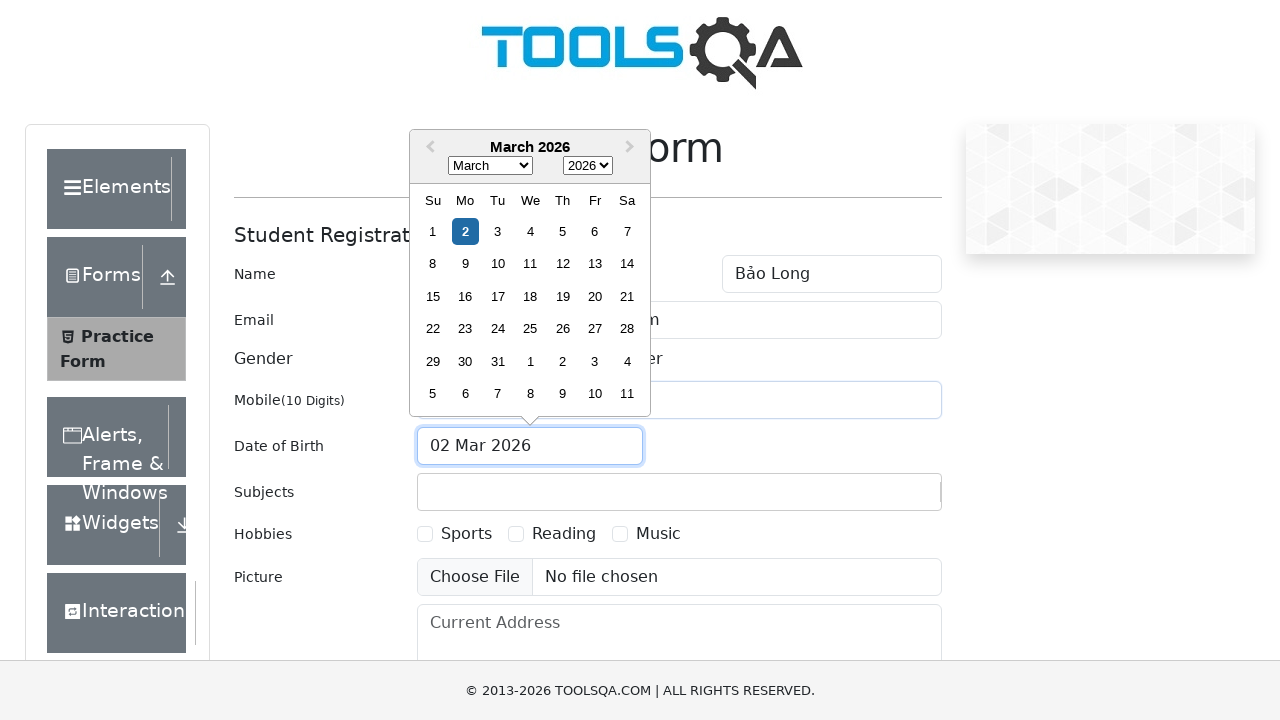

Selected October from month dropdown on .react-datepicker__month-select
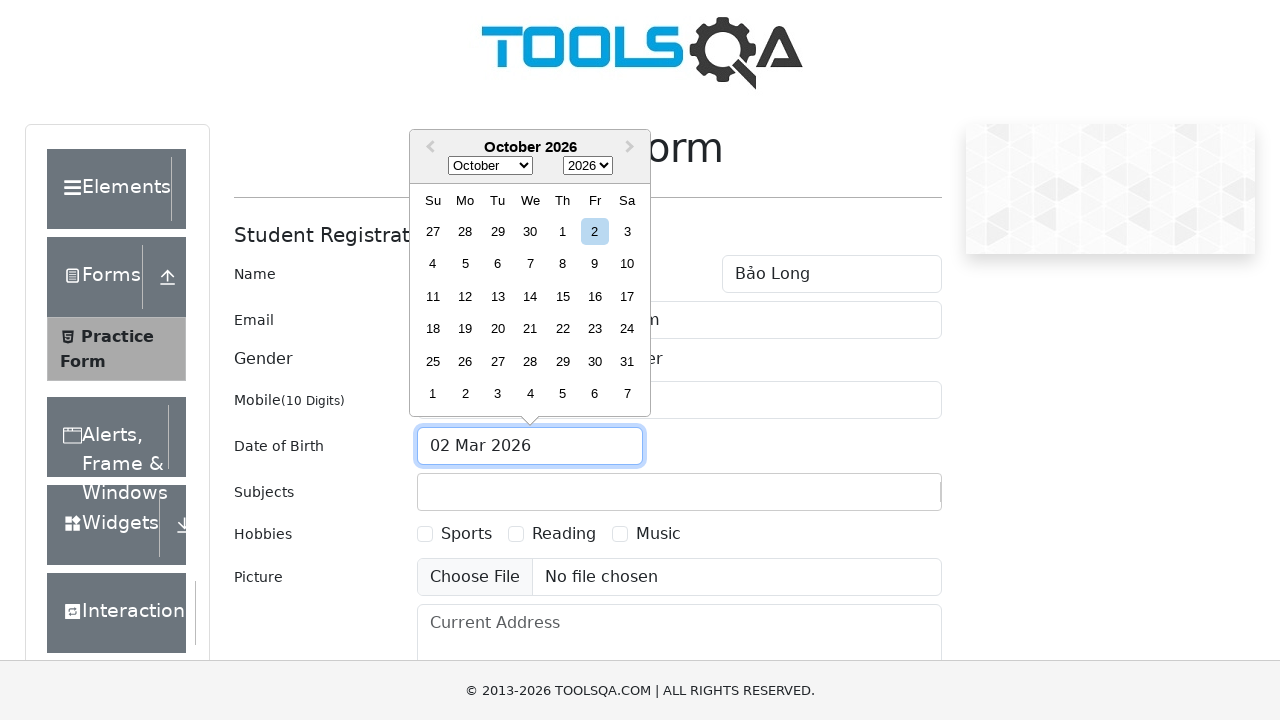

Selected 2005 from year dropdown on .react-datepicker__year-select
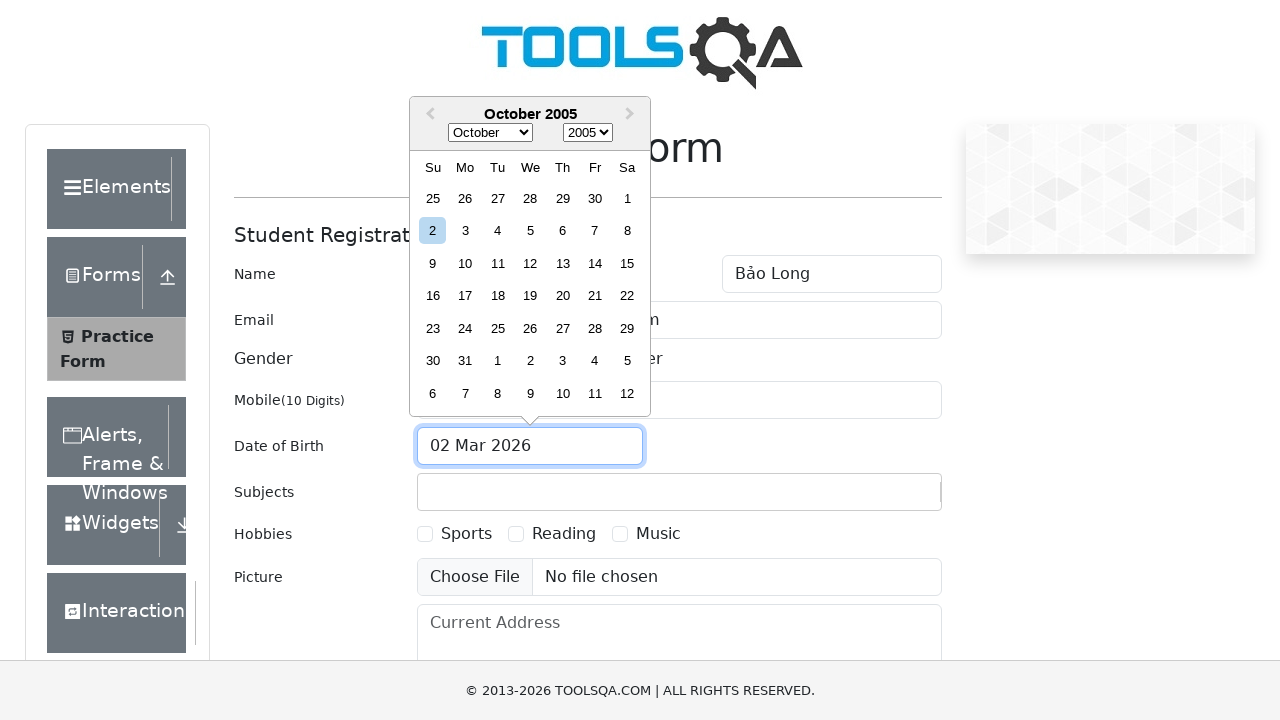

Selected day 18 from date picker at (498, 296) on .react-datepicker__day--018:not(.react-datepicker__day--outside-month)
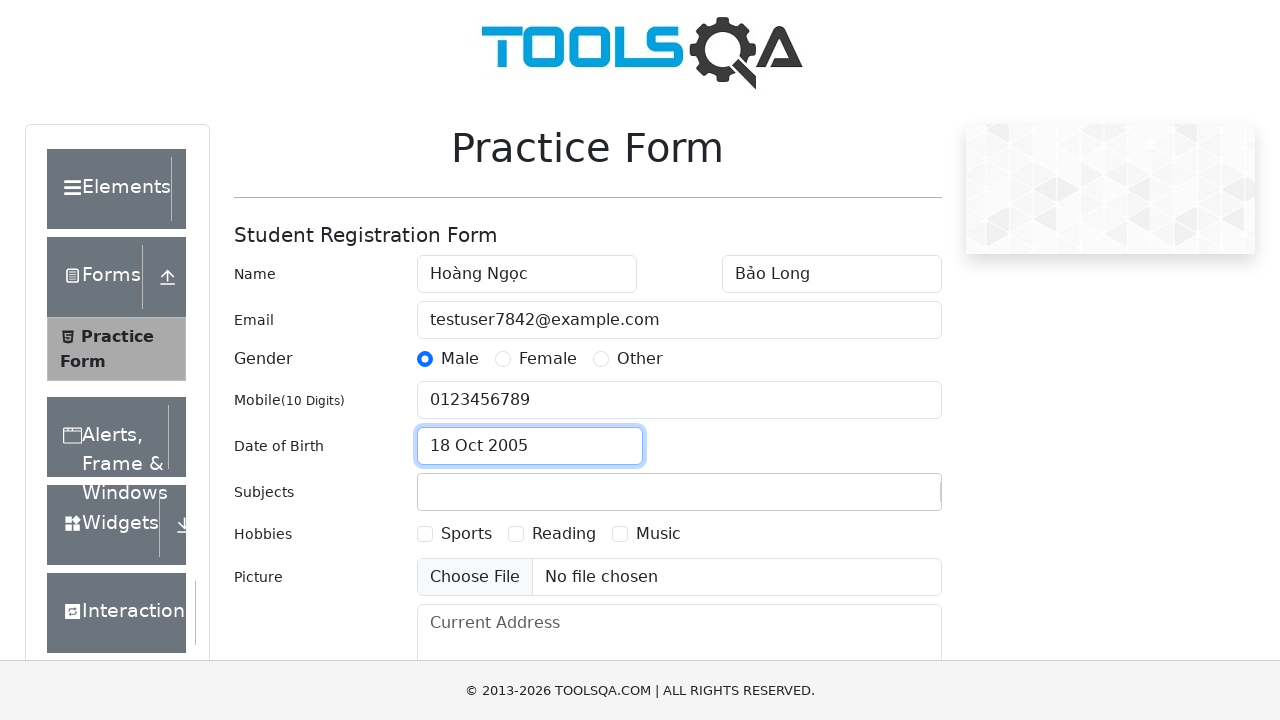

Filled subjects input with 'Maths' on #subjectsInput
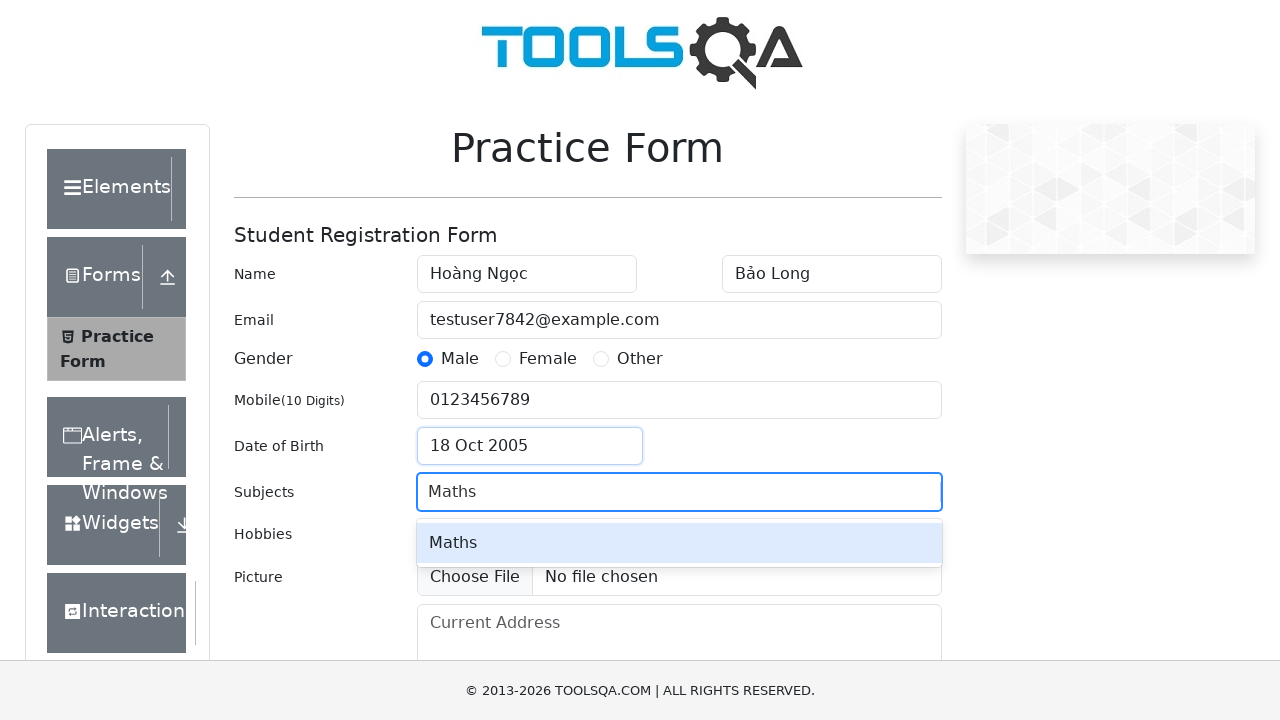

Pressed Enter to confirm subject selection
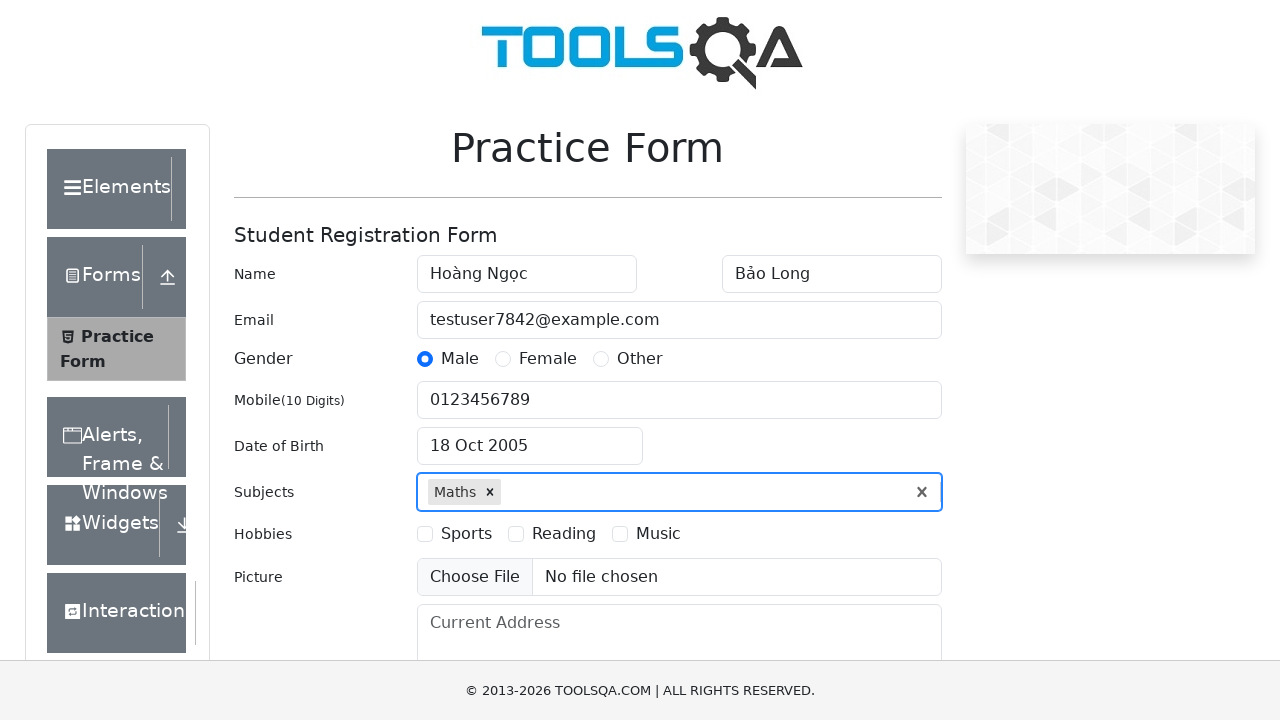

Selected Sports as hobby at (466, 534) on label:has-text('Sports')
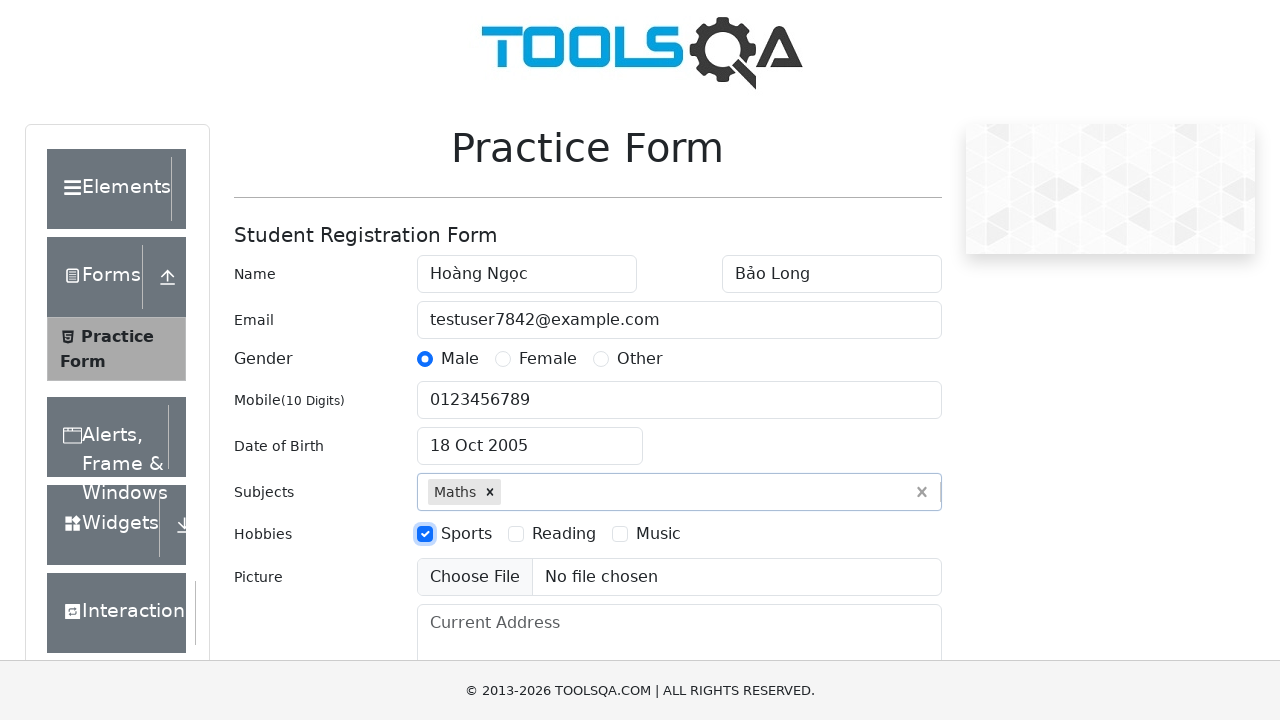

Filled current address field with 'Huế' on #currentAddress
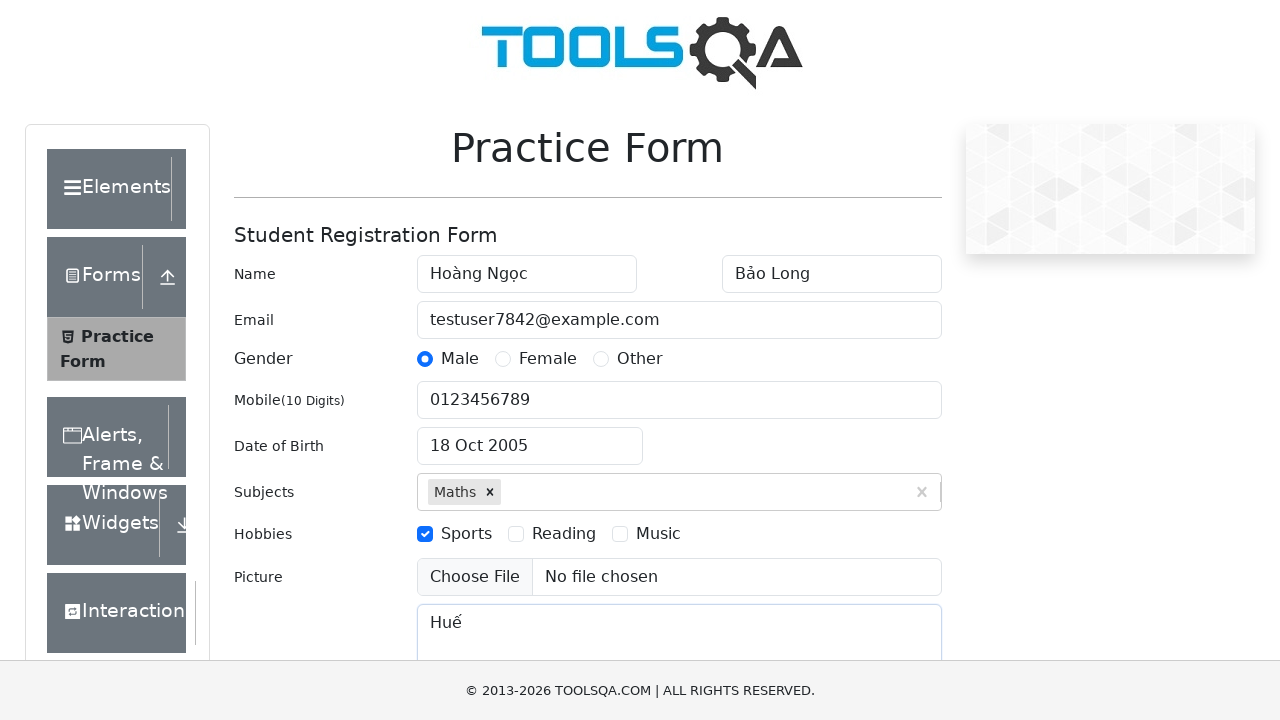

Clicked state dropdown to open at (430, 437) on #react-select-3-input
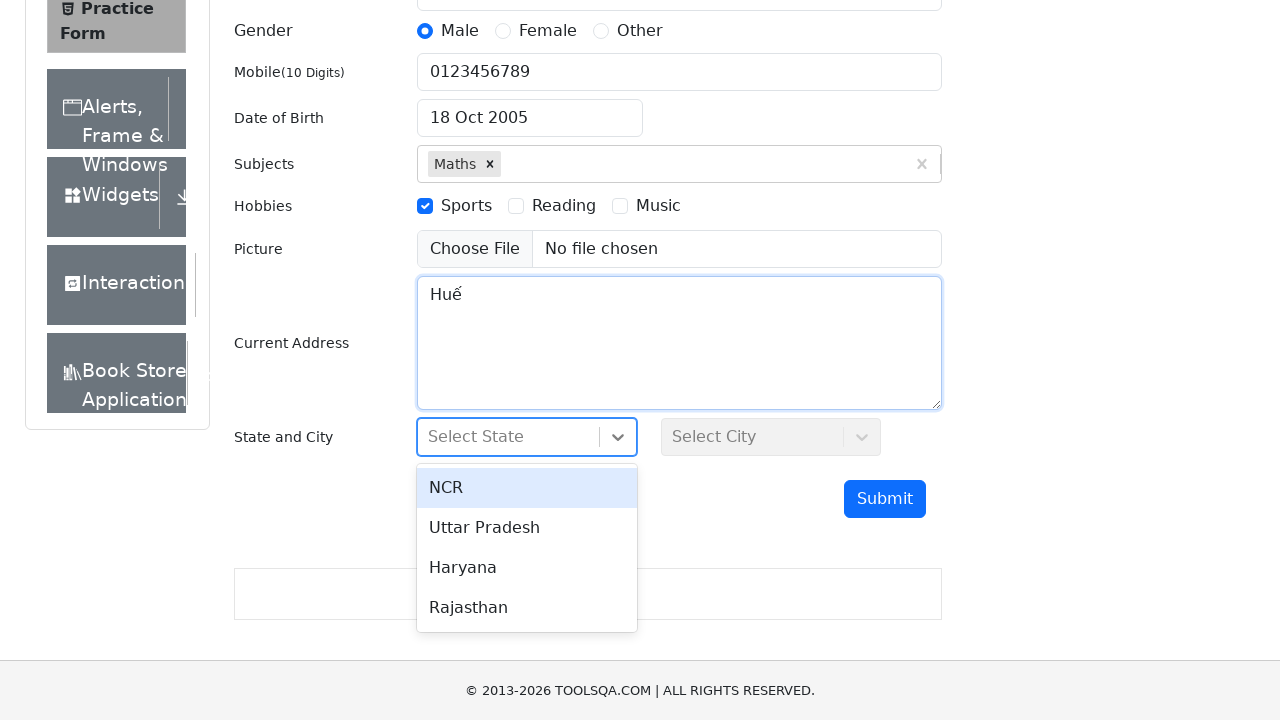

Filled state dropdown input with 'NCR' on #react-select-3-input
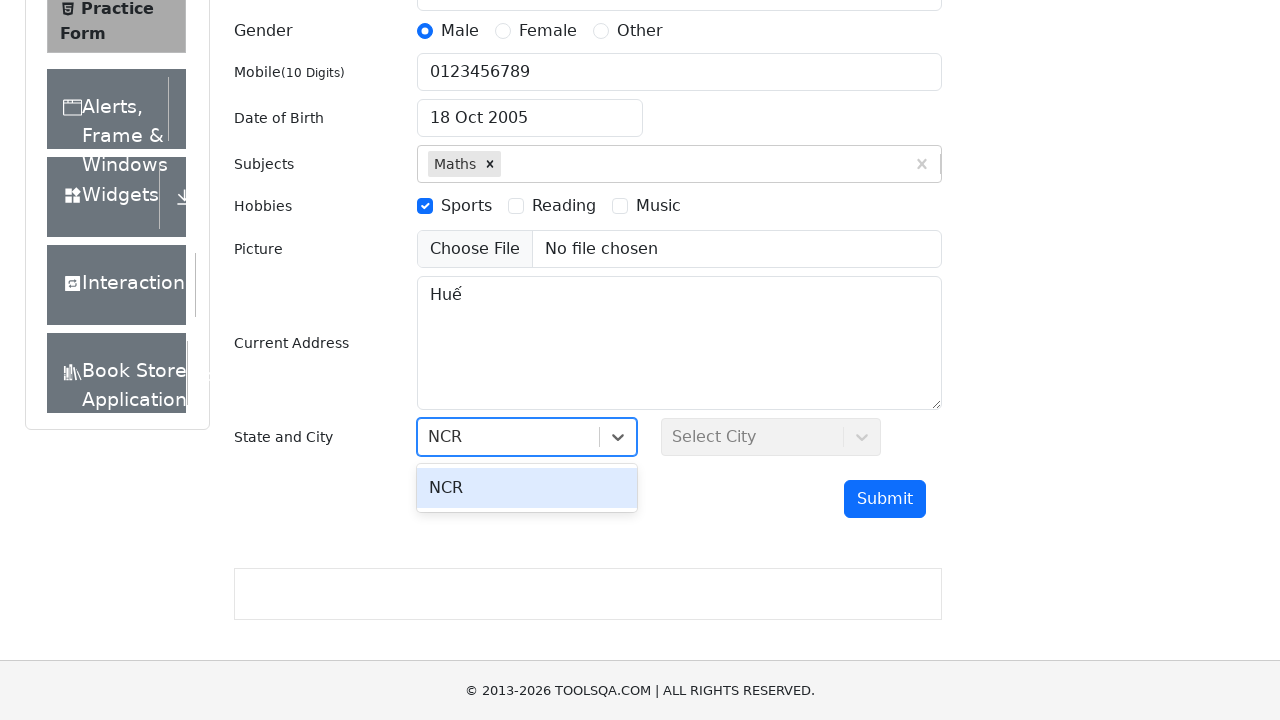

Pressed Enter to select NCR state
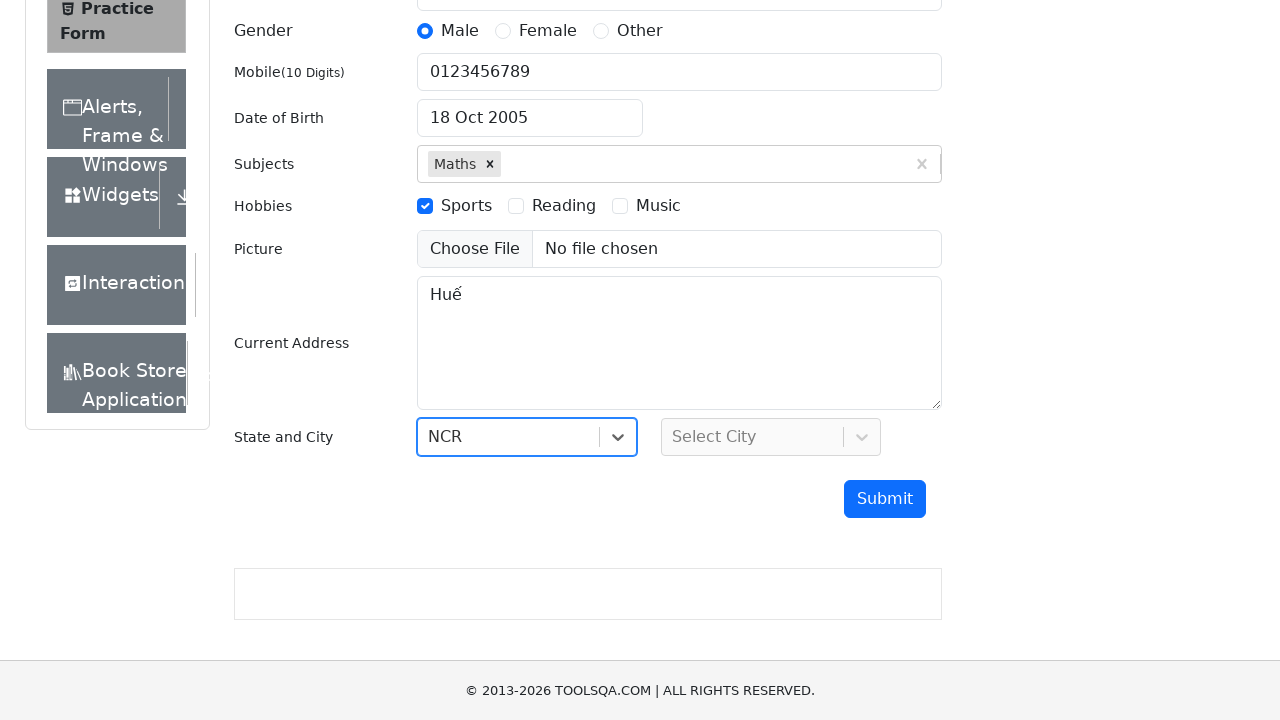

Clicked city dropdown to open at (674, 437) on #react-select-4-input
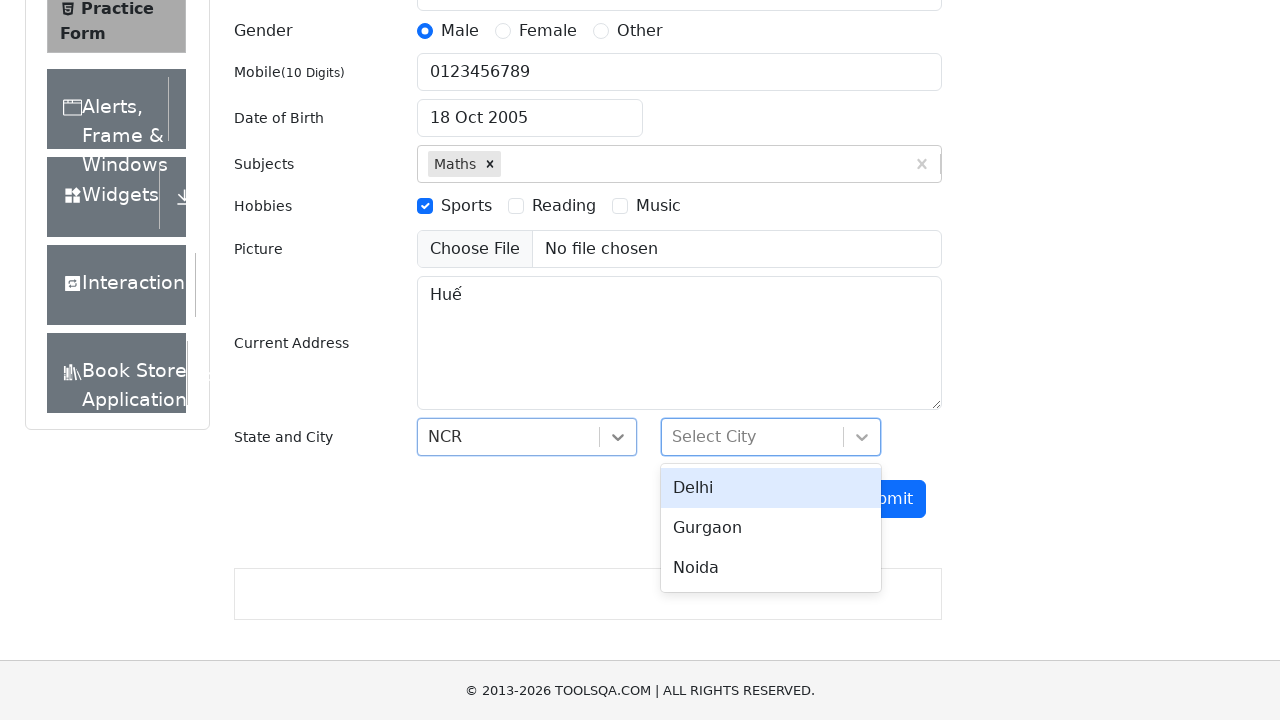

Filled city dropdown input with 'Delhi' on #react-select-4-input
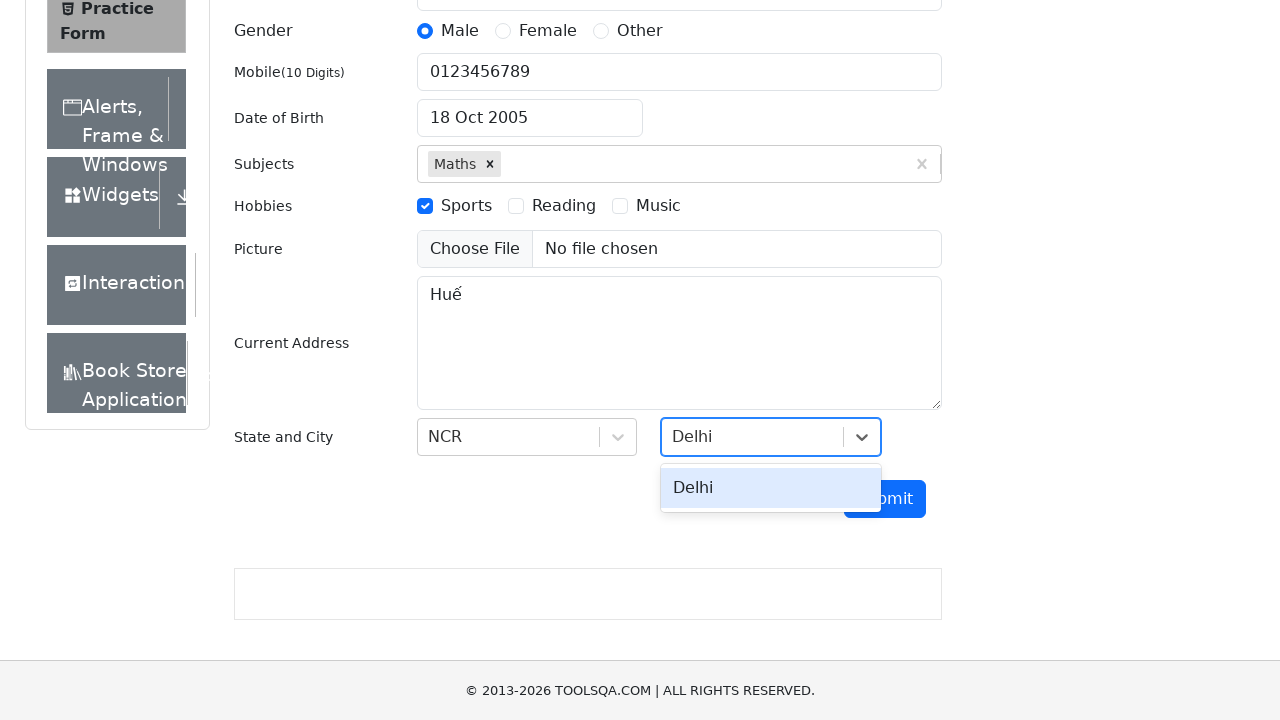

Pressed Enter to select Delhi city
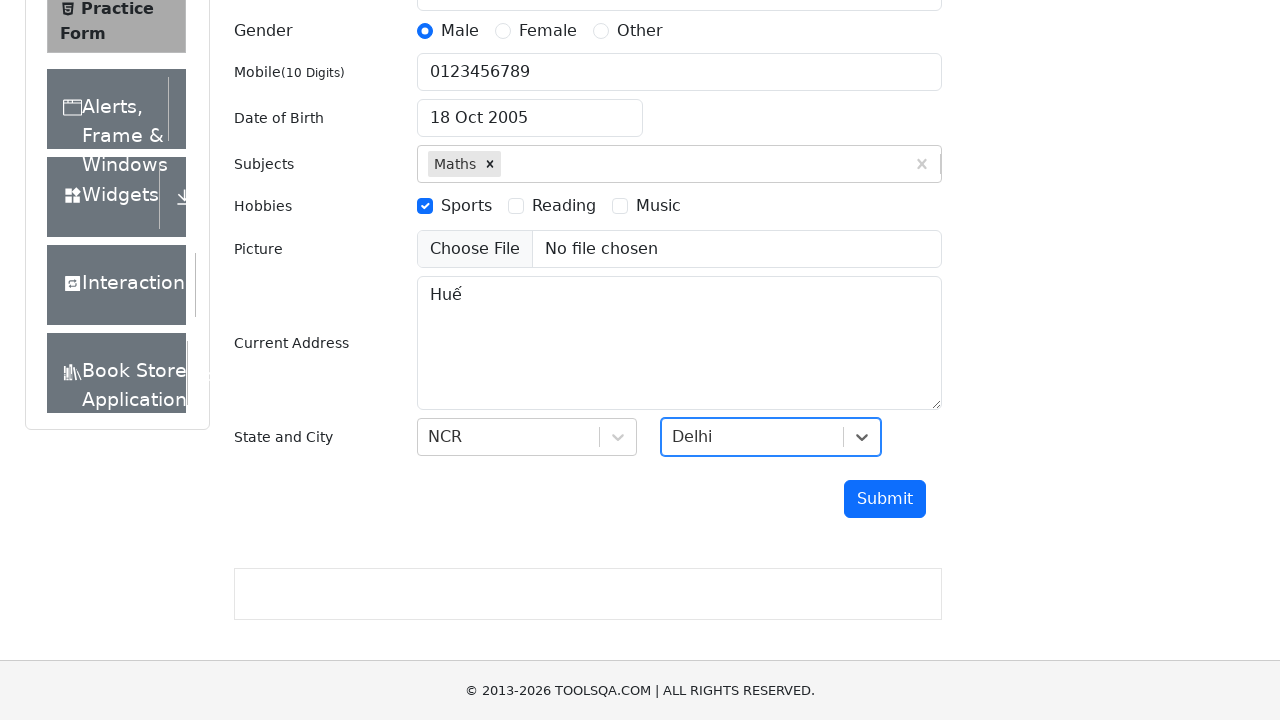

Scrolled submit button into view
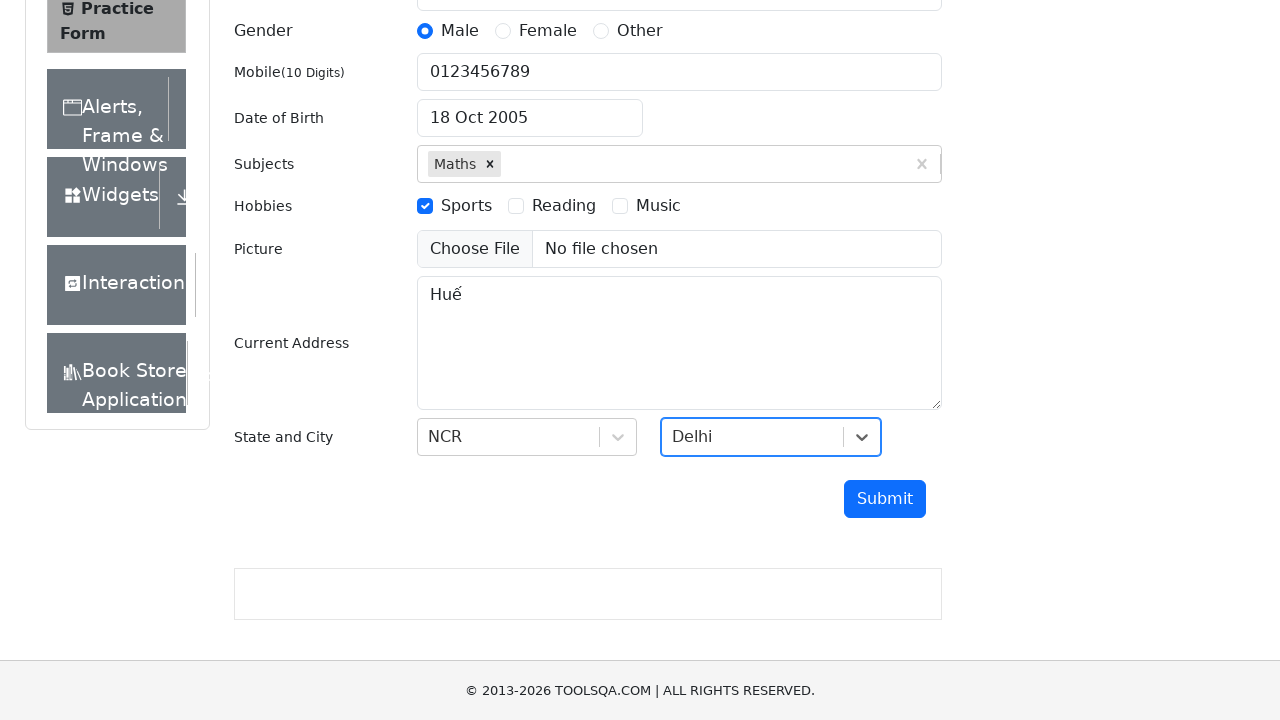

Clicked submit button to submit the form at (885, 499) on #submit
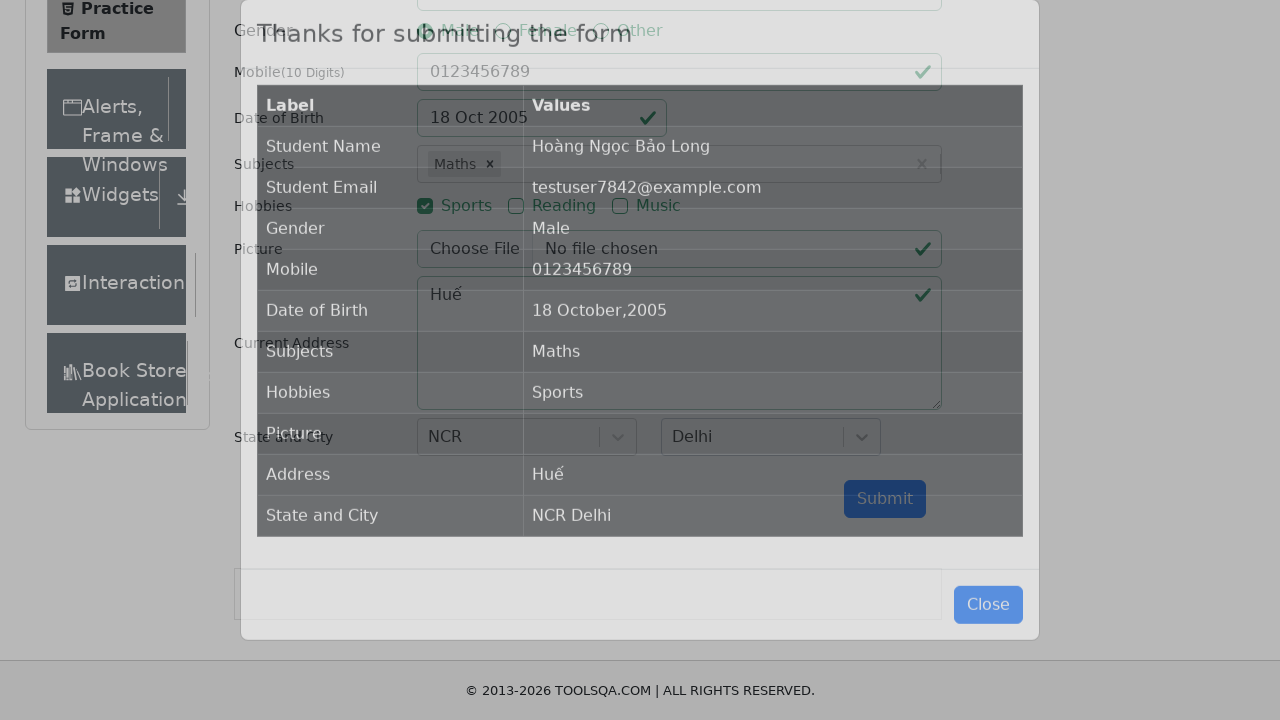

Success modal appeared with title
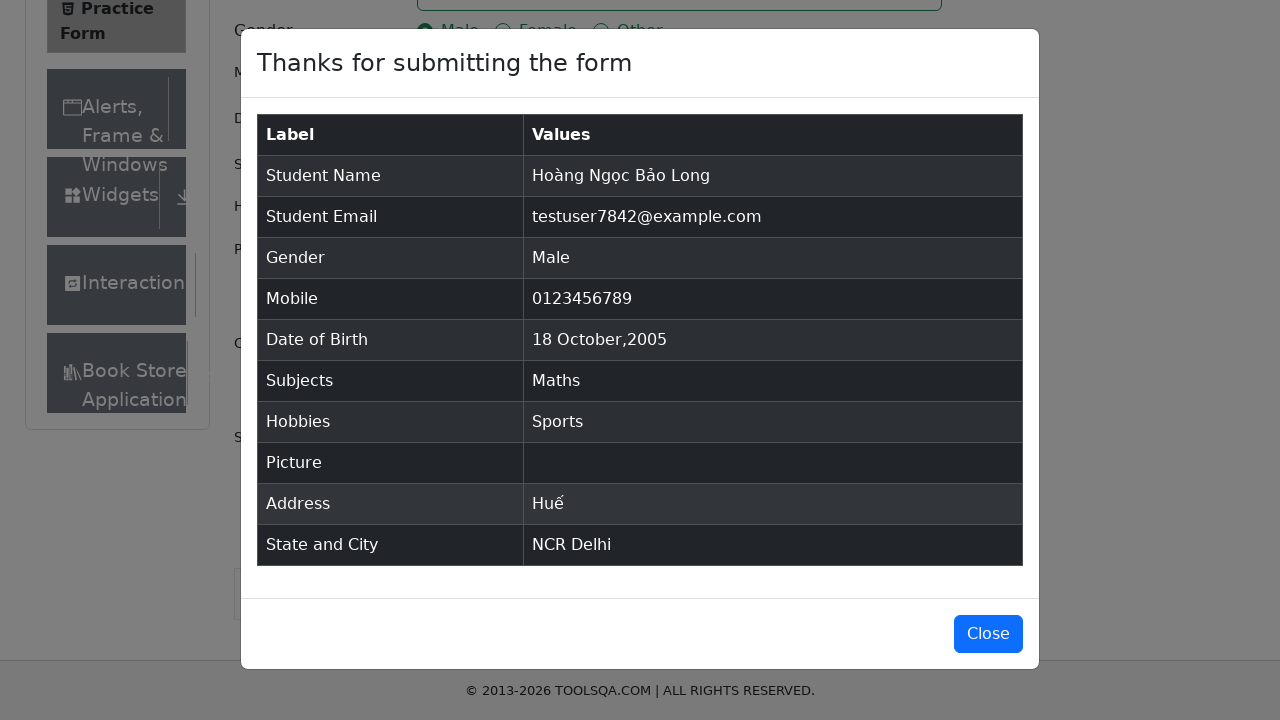

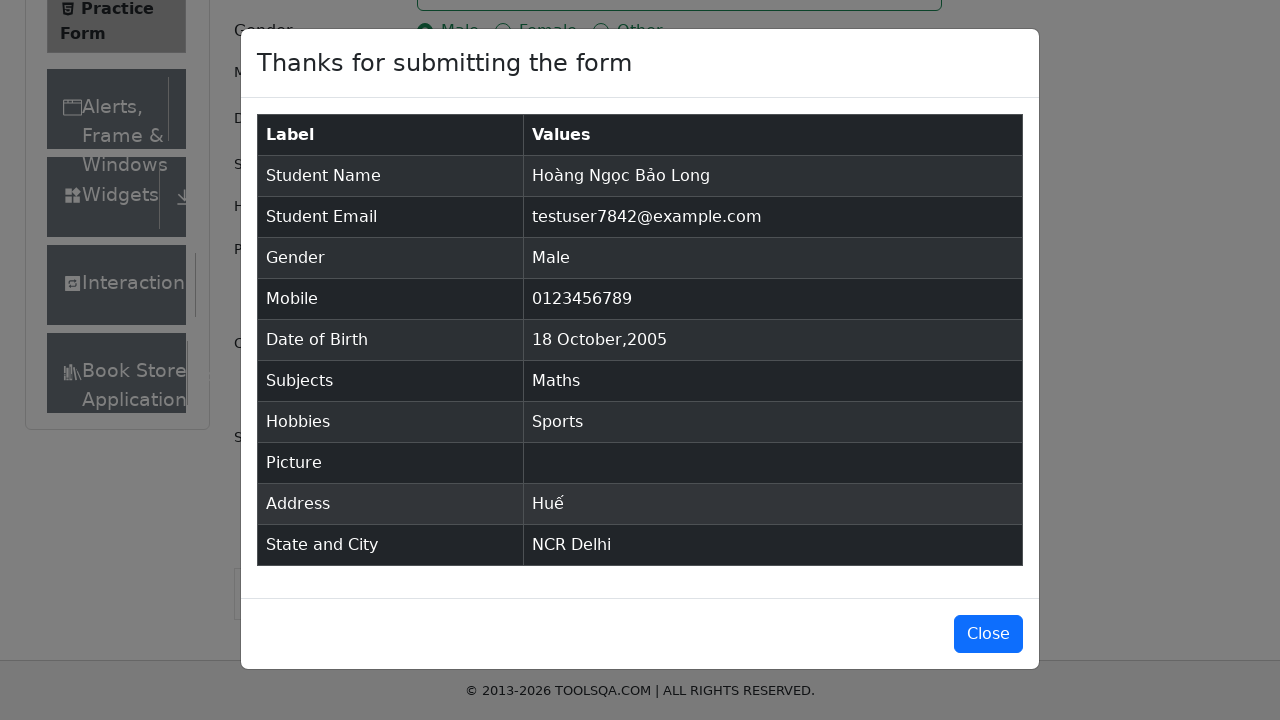